Tests that edits are saved when the input loses focus (blur event)

Starting URL: https://demo.playwright.dev/todomvc

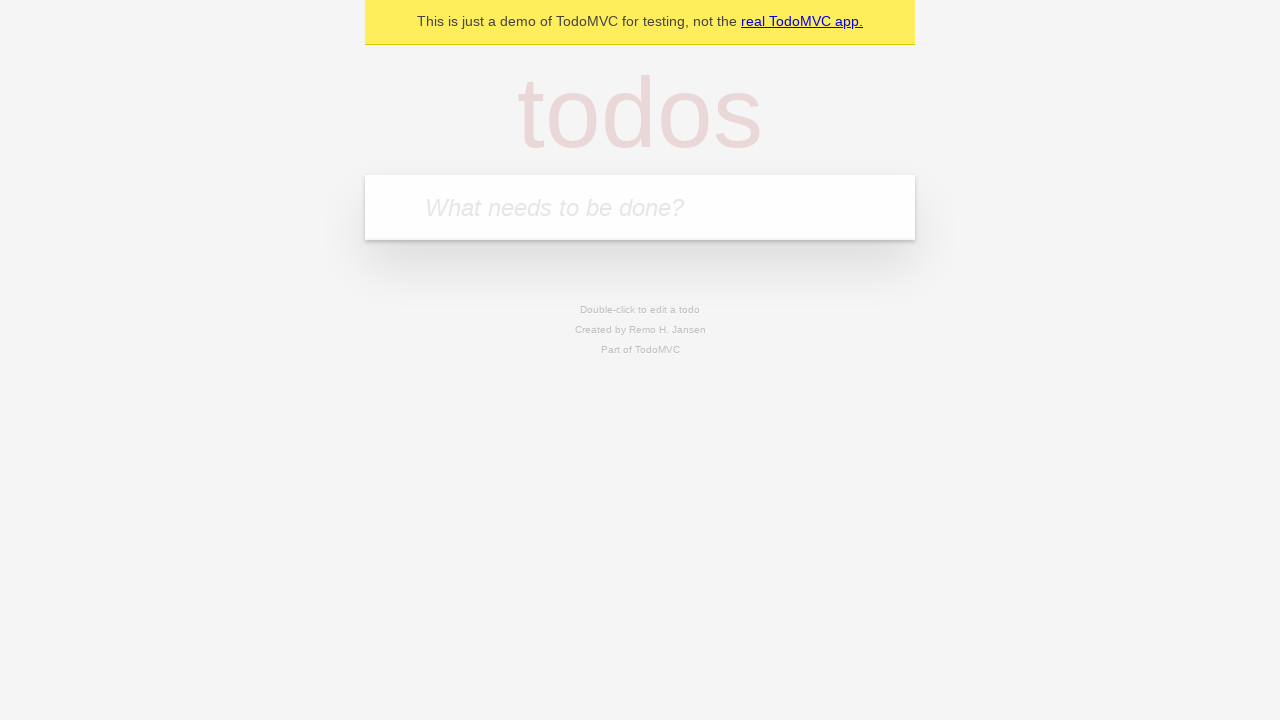

Filled todo input with 'buy some cheese' on internal:attr=[placeholder="What needs to be done?"i]
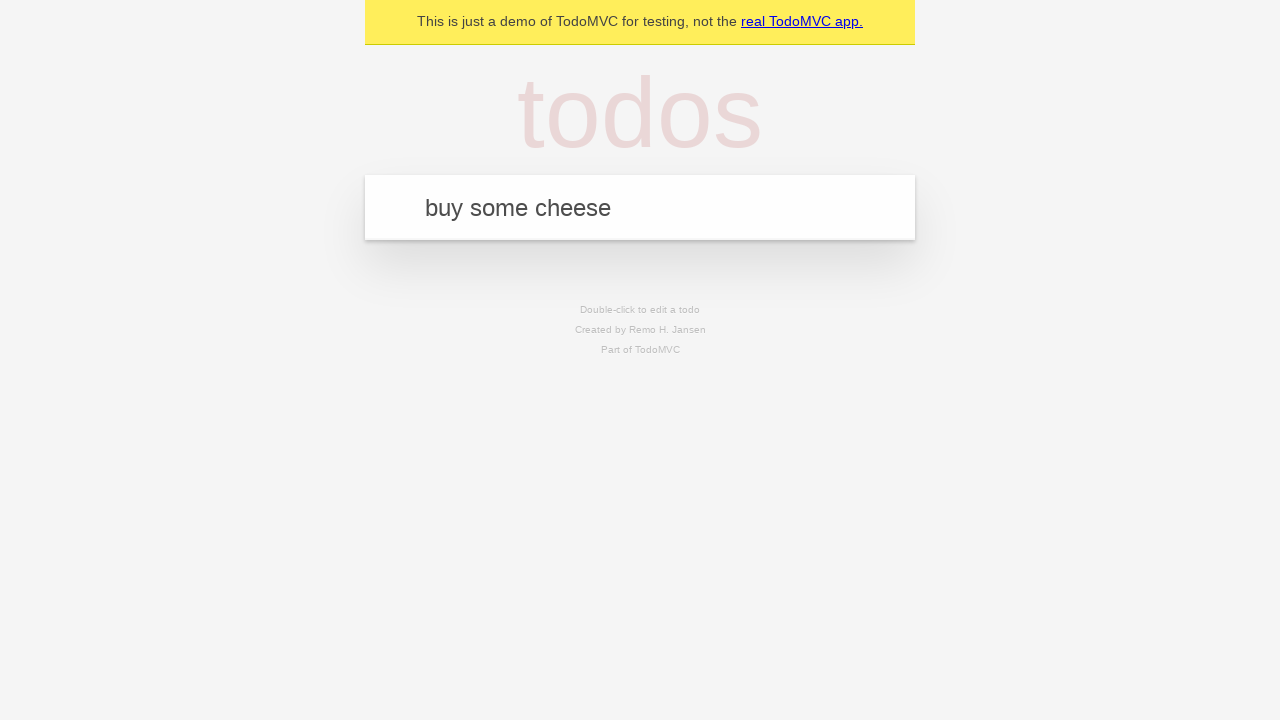

Pressed Enter to create first todo on internal:attr=[placeholder="What needs to be done?"i]
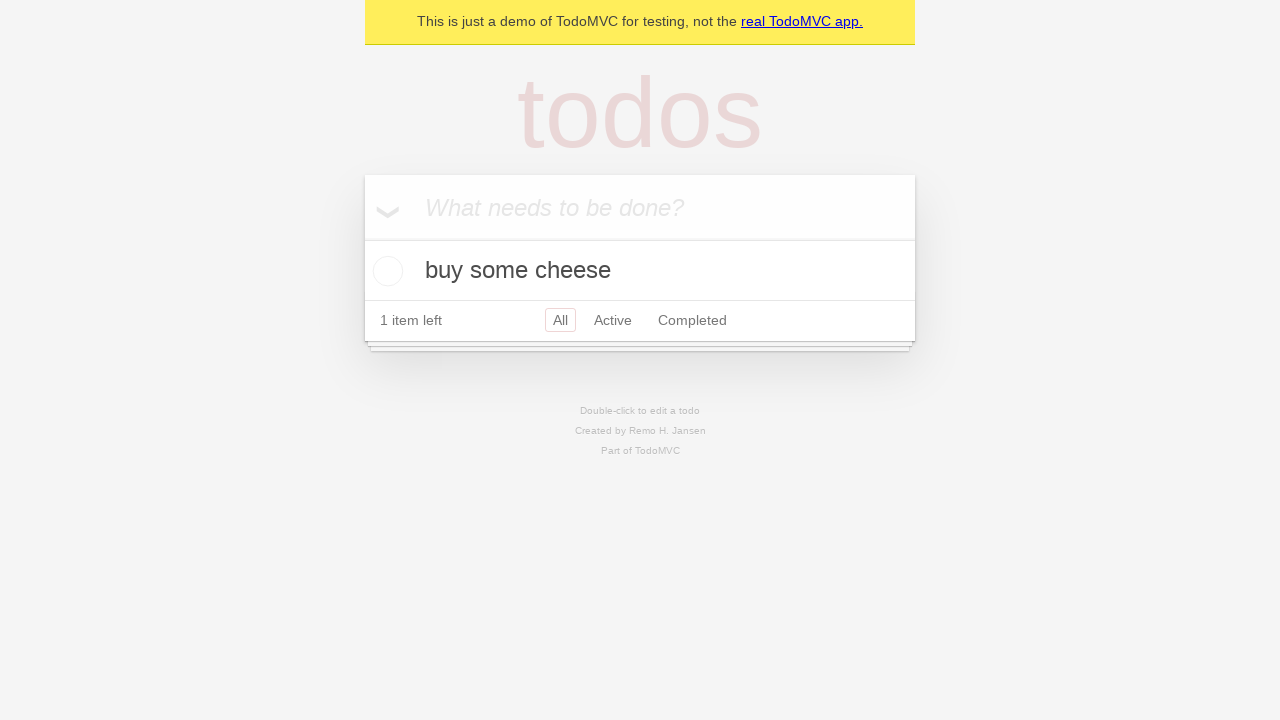

Filled todo input with 'feed the cat' on internal:attr=[placeholder="What needs to be done?"i]
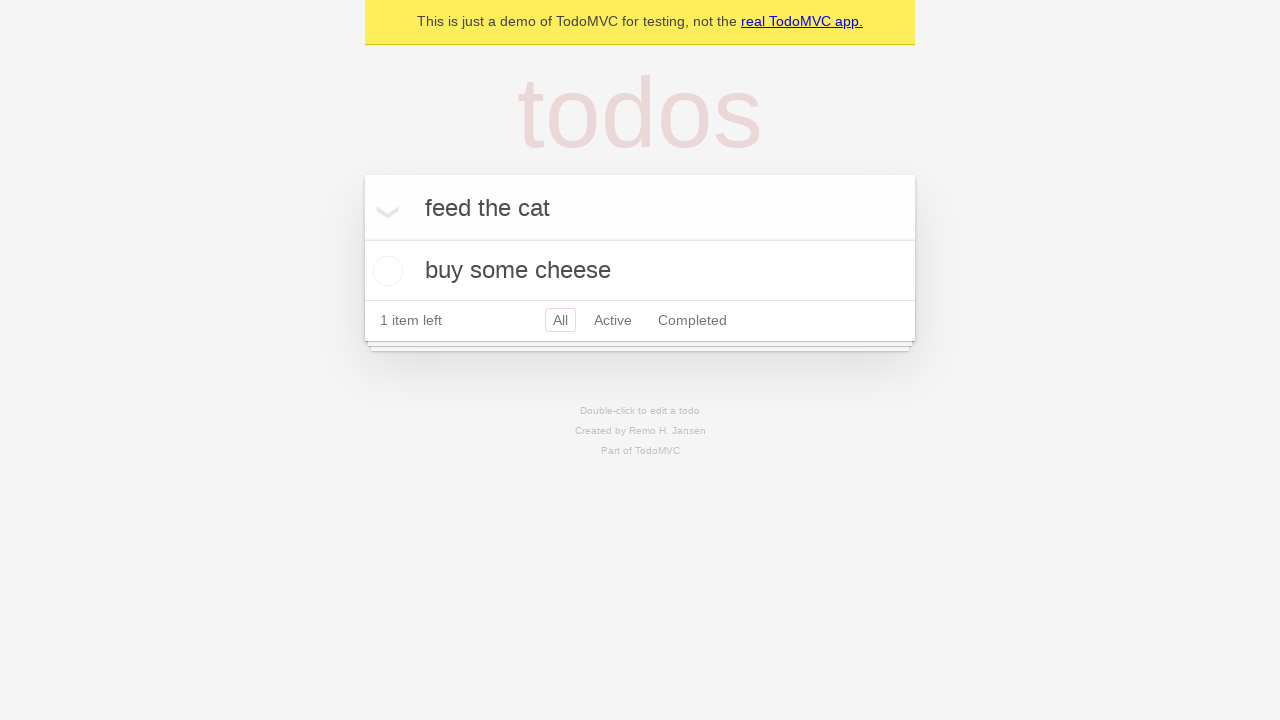

Pressed Enter to create second todo on internal:attr=[placeholder="What needs to be done?"i]
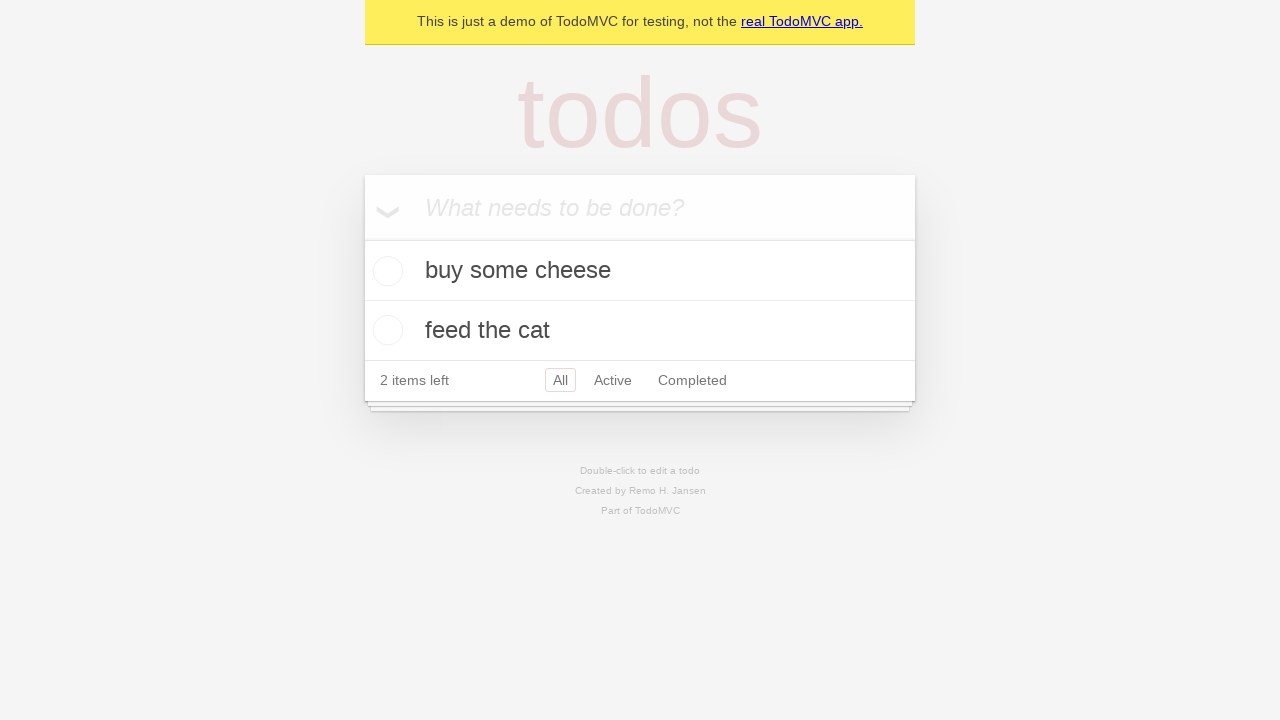

Filled todo input with 'book a doctors appointment' on internal:attr=[placeholder="What needs to be done?"i]
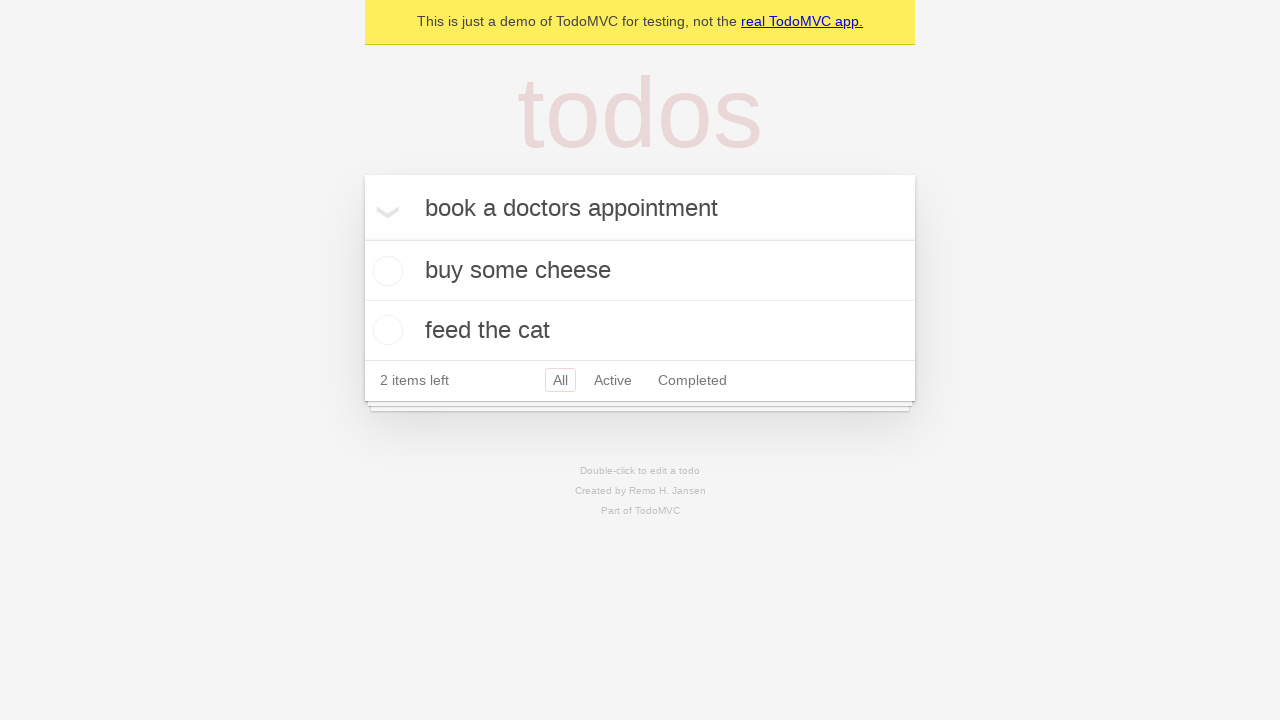

Pressed Enter to create third todo on internal:attr=[placeholder="What needs to be done?"i]
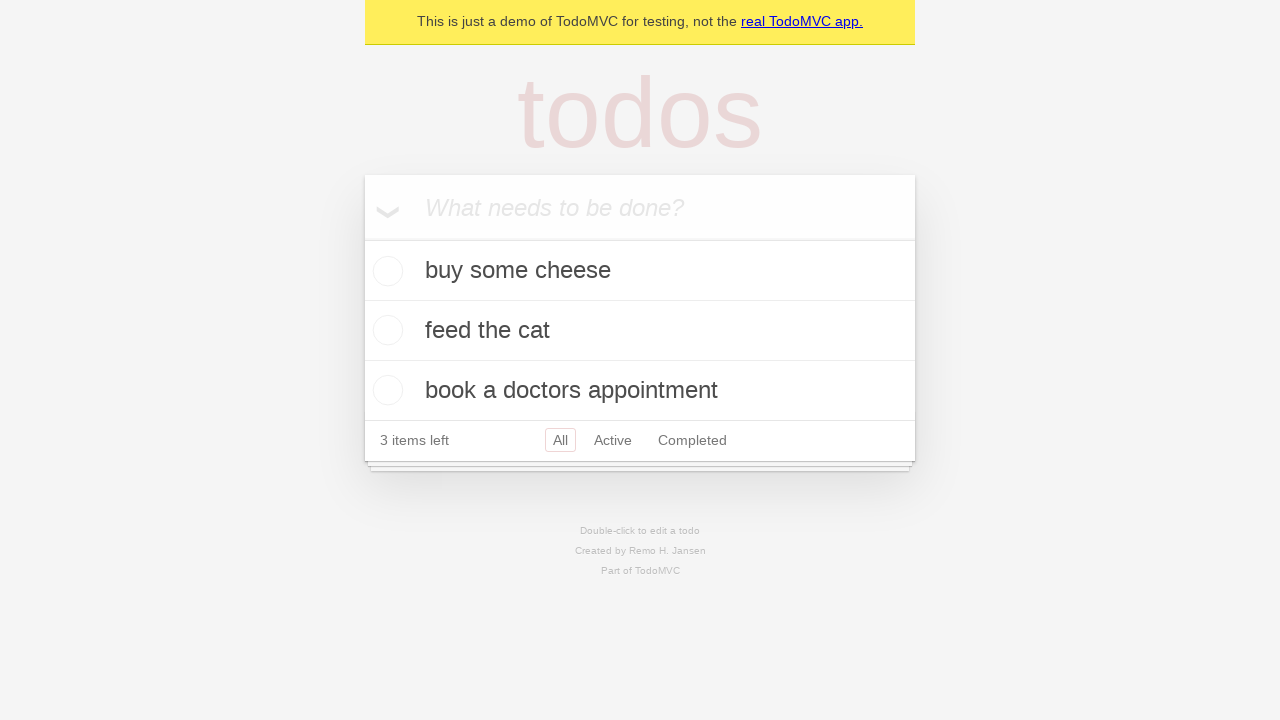

Double-clicked the second todo item to enter edit mode at (640, 331) on [data-testid='todo-item'] >> nth=1
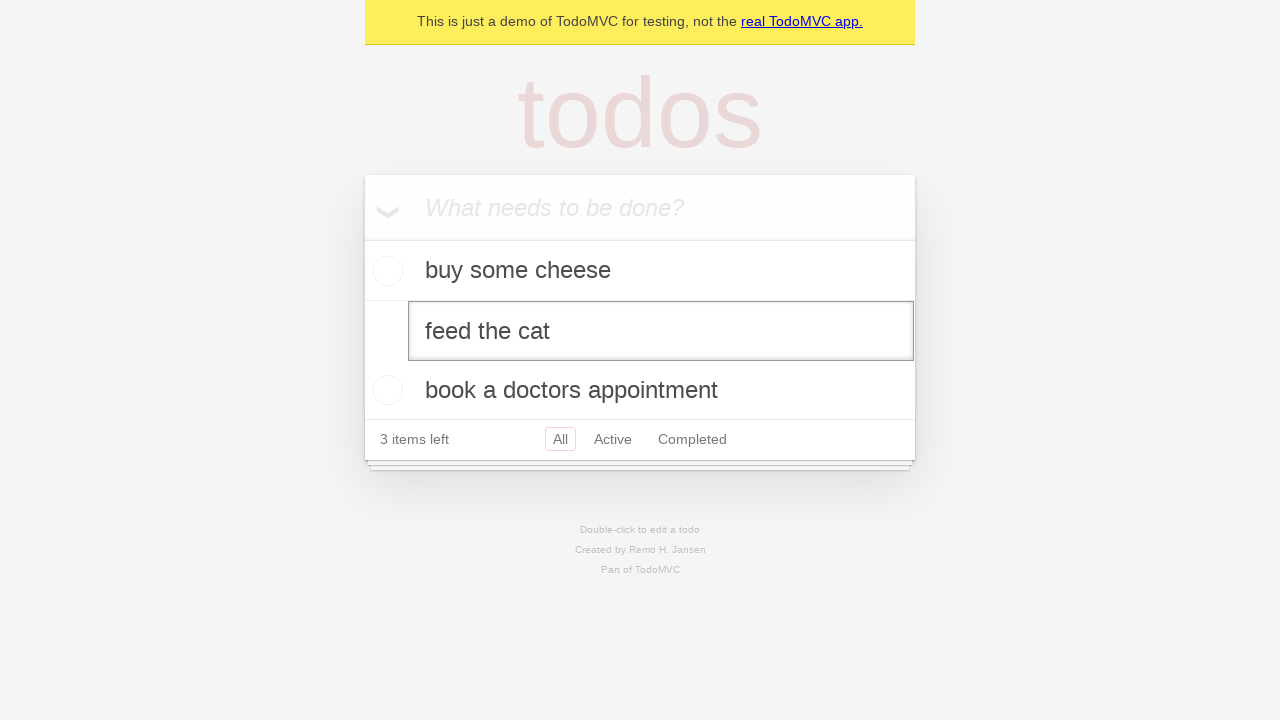

Changed todo text to 'buy some sausages' on [data-testid='todo-item'] >> nth=1 >> internal:role=textbox[name="Edit"i]
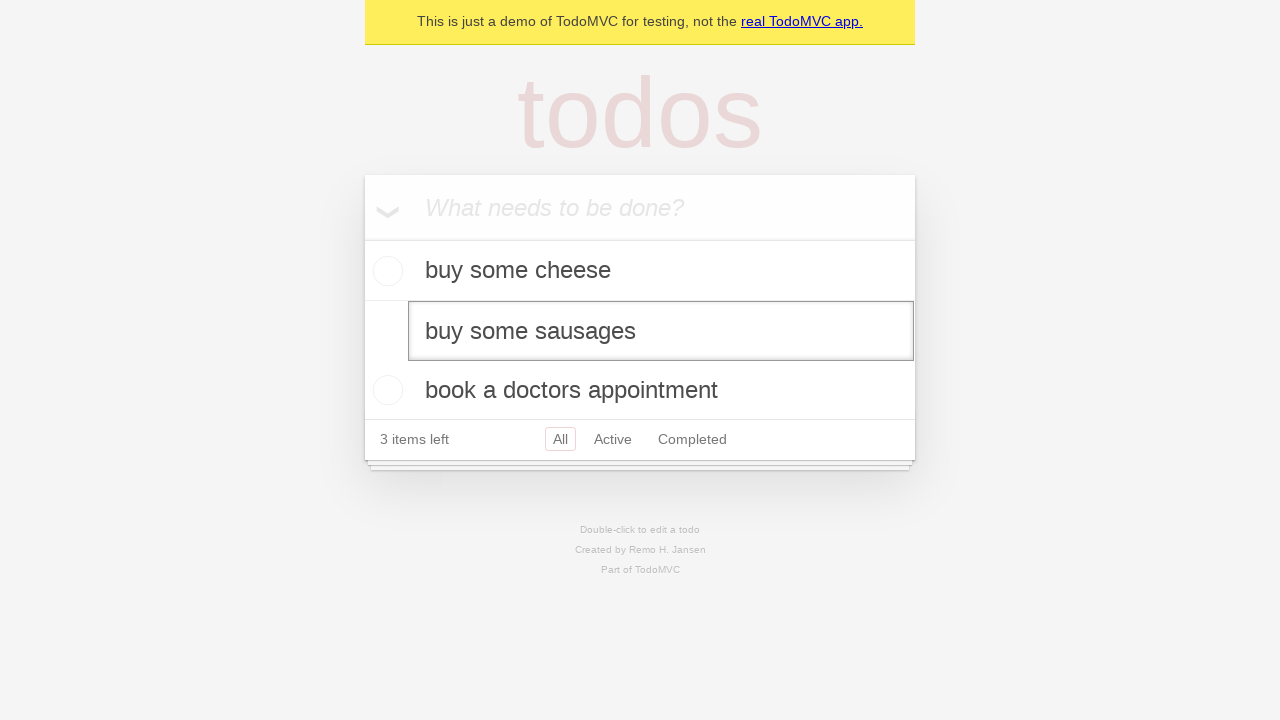

Triggered blur event on edit input to save changes
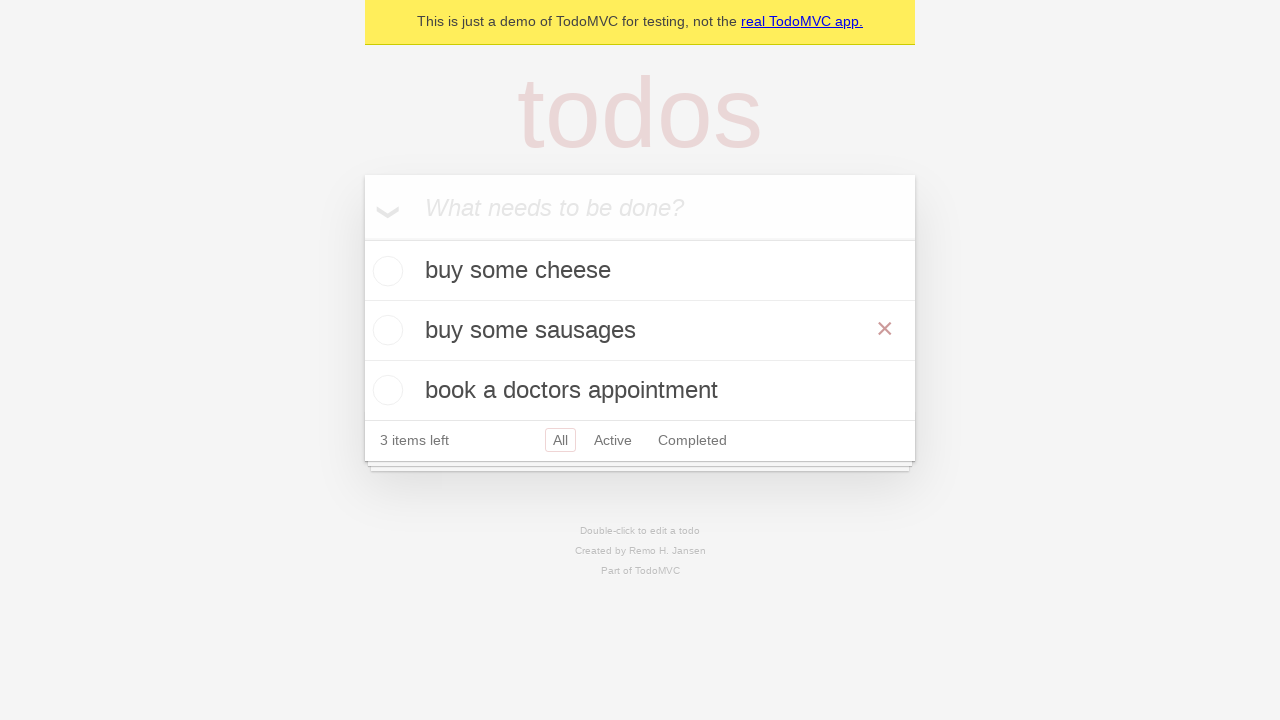

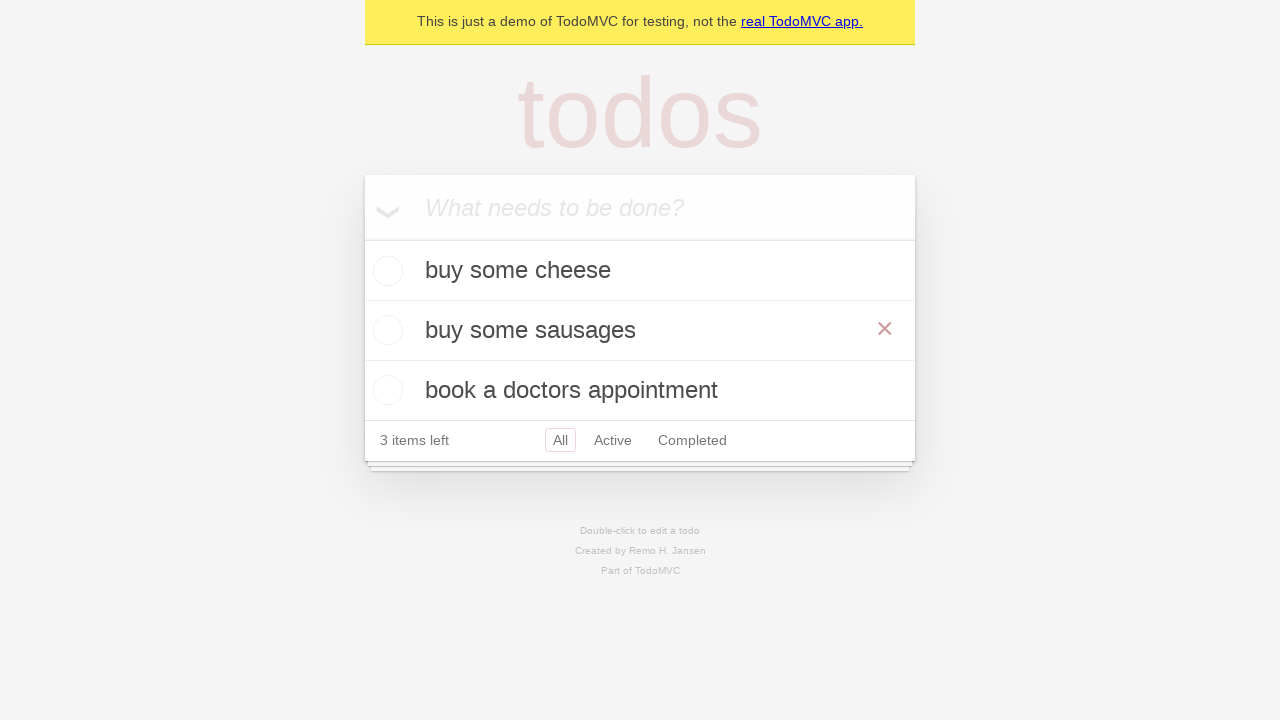